Navigates to GeeksforGeeks homepage and verifies the page loads successfully

Starting URL: https://www.geeksforgeeks.org/

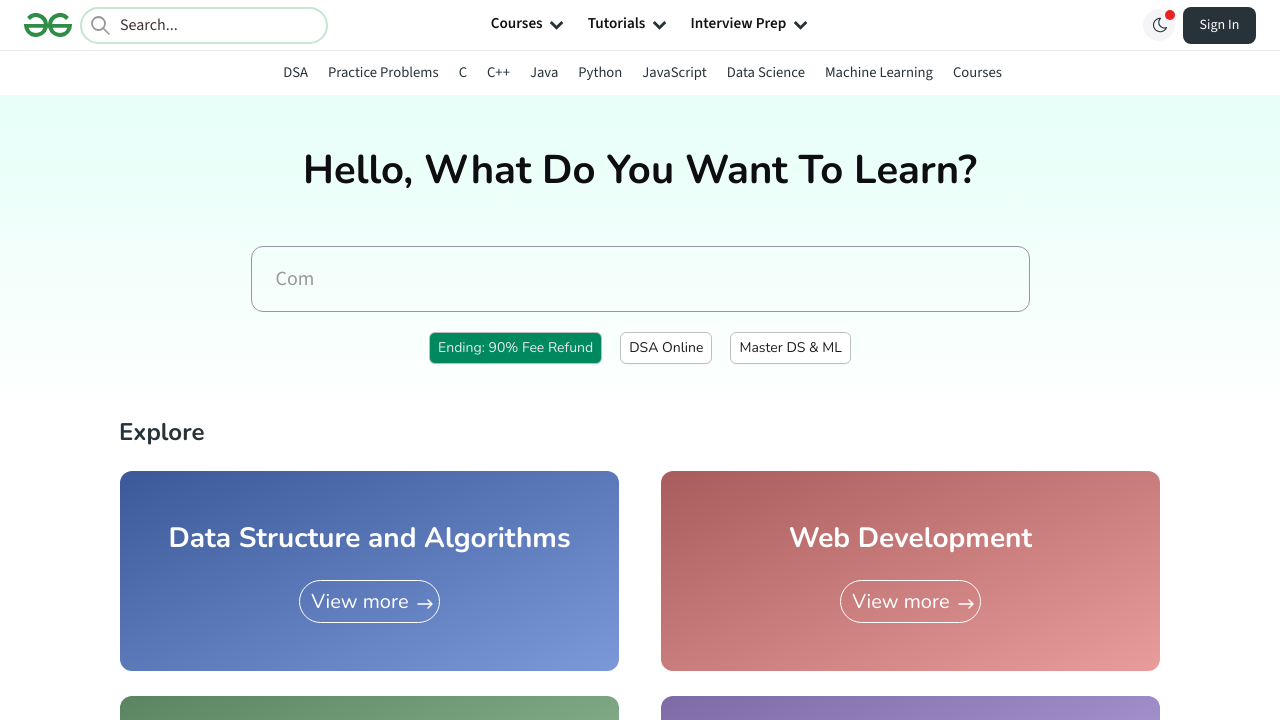

Waited for page DOM content to load
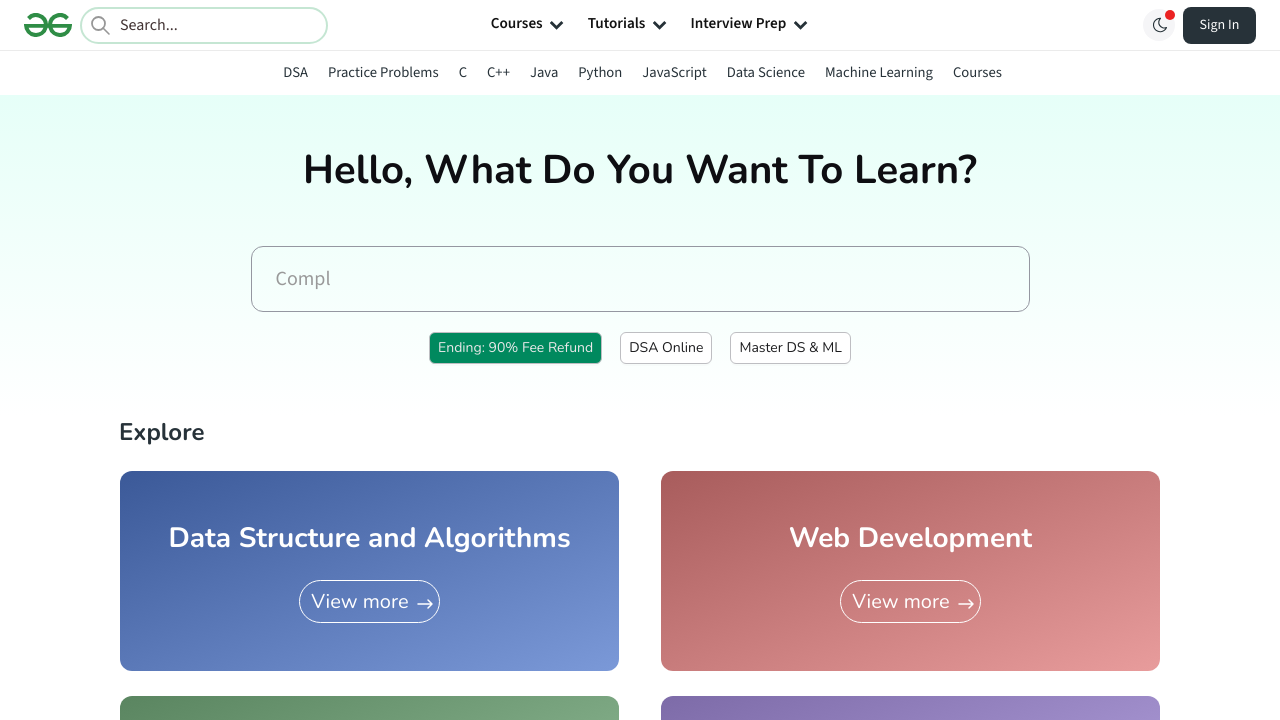

Verified body element is present on GeeksforGeeks homepage
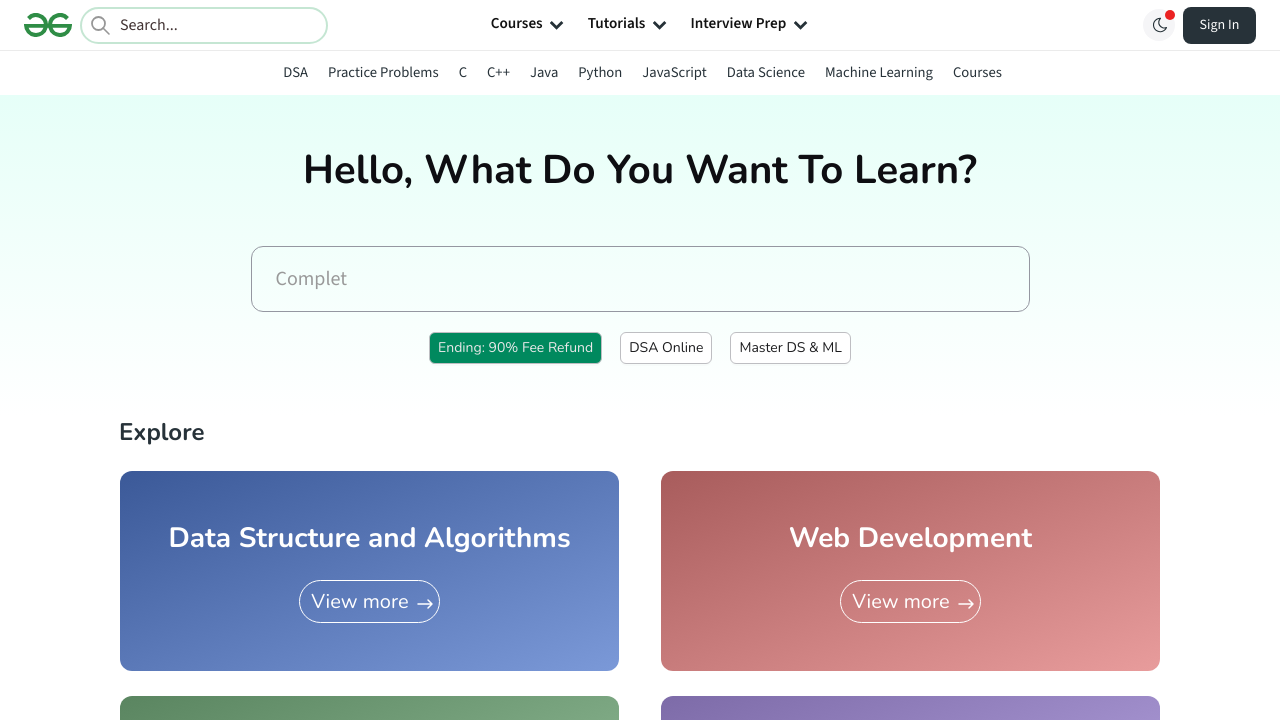

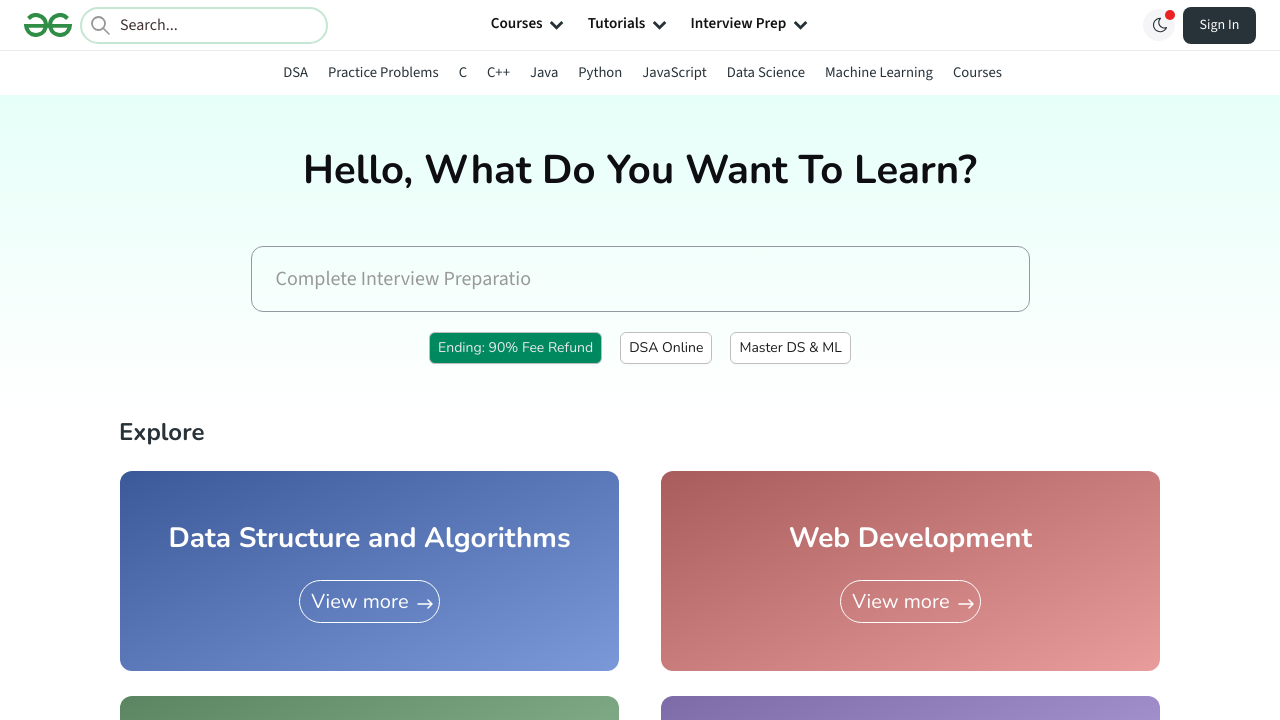